Resizes the browser window and verifies the new dimensions

Starting URL: http://www.totallyratted.com

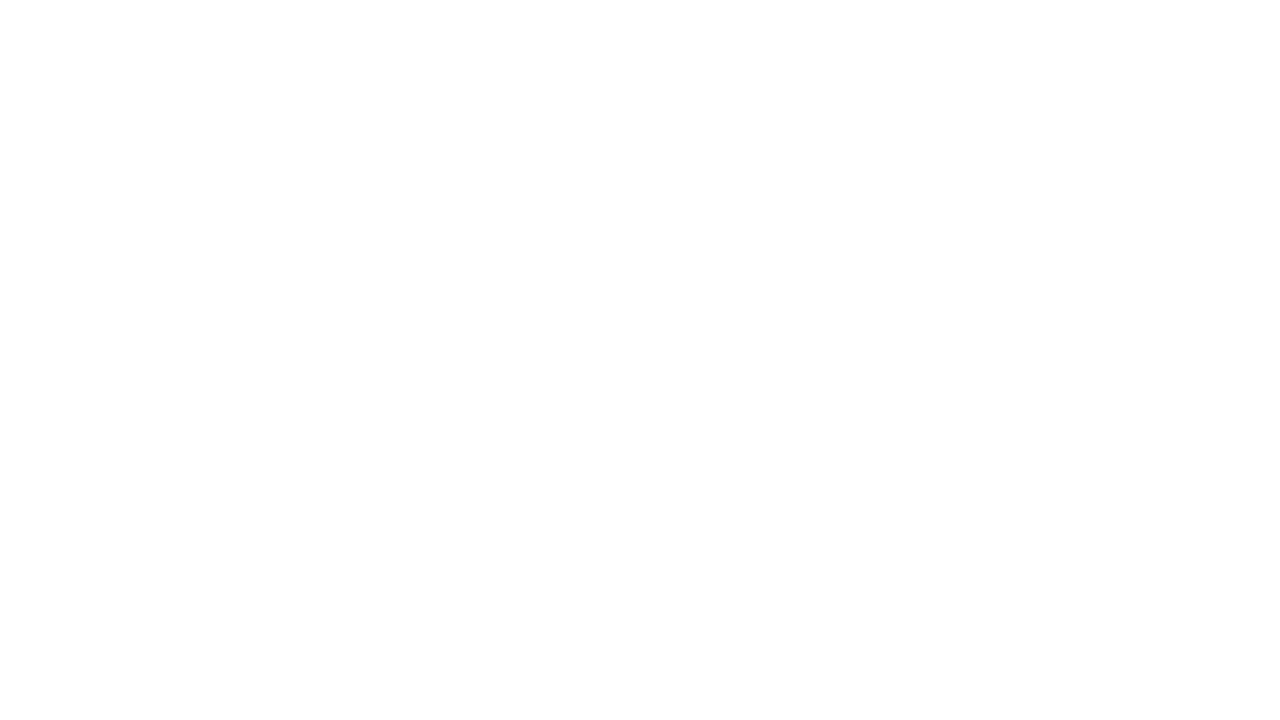

Resized browser window to 640x480 pixels
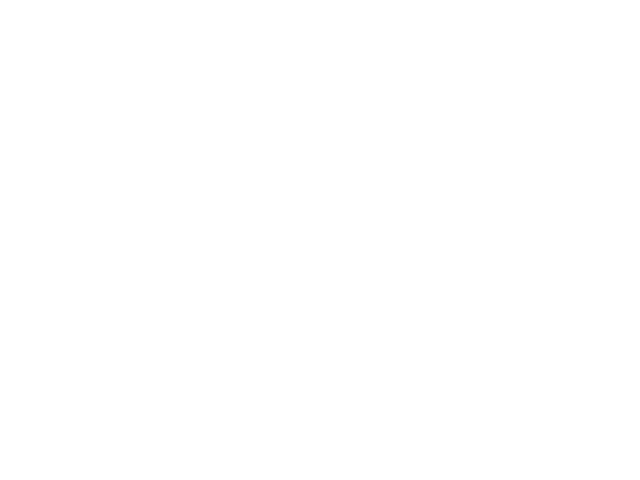

Retrieved current viewport size
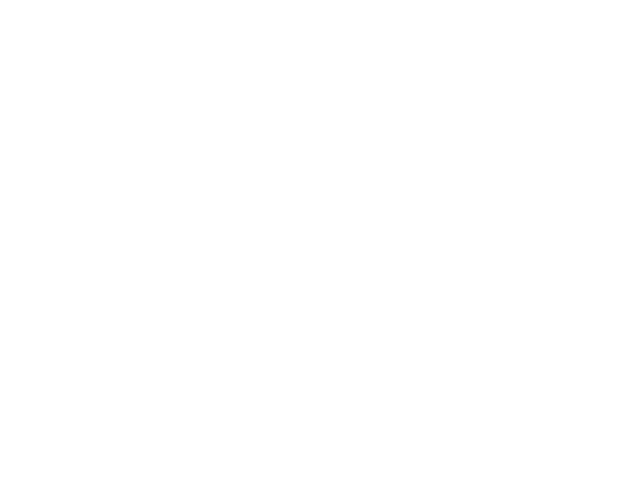

Verified viewport width is 640 pixels
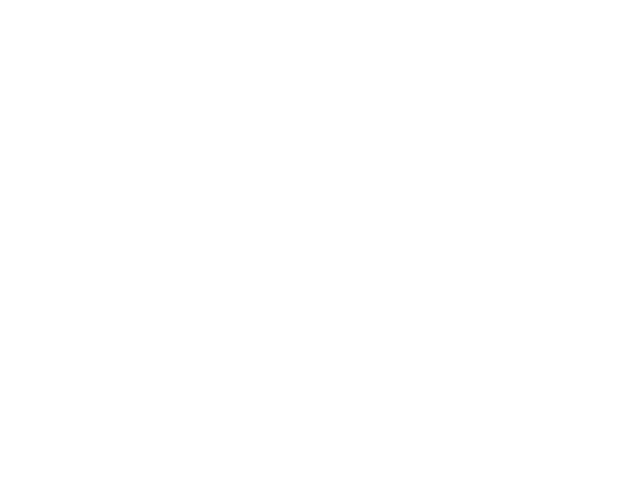

Verified viewport height is 480 pixels
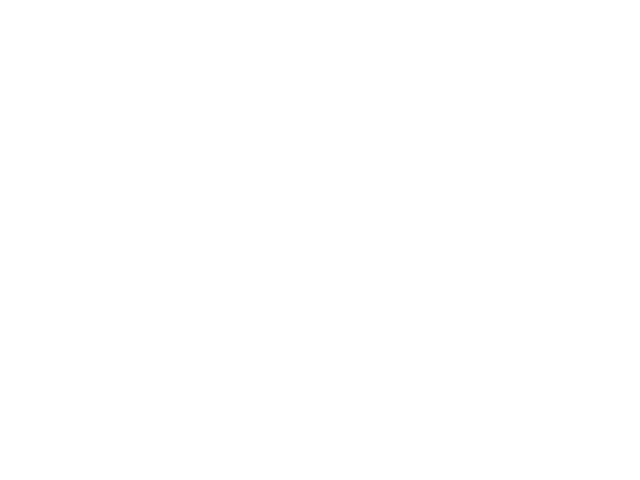

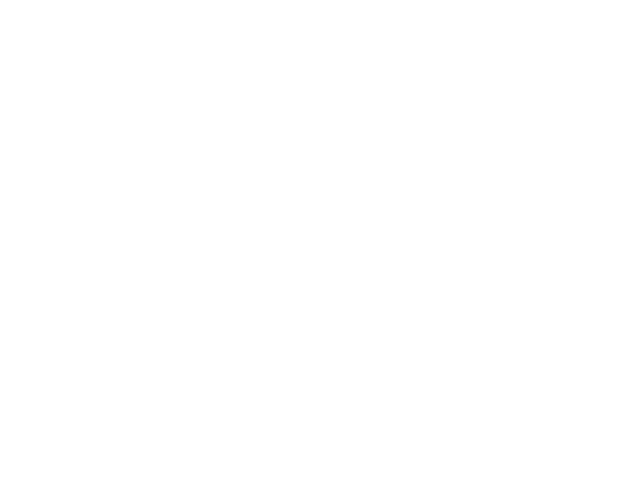